Tests alert handling functionality by clicking on a confirmation dialog tab, triggering a confirm alert, and accepting it to verify the result message

Starting URL: http://demo.automationtesting.in/Alerts.html

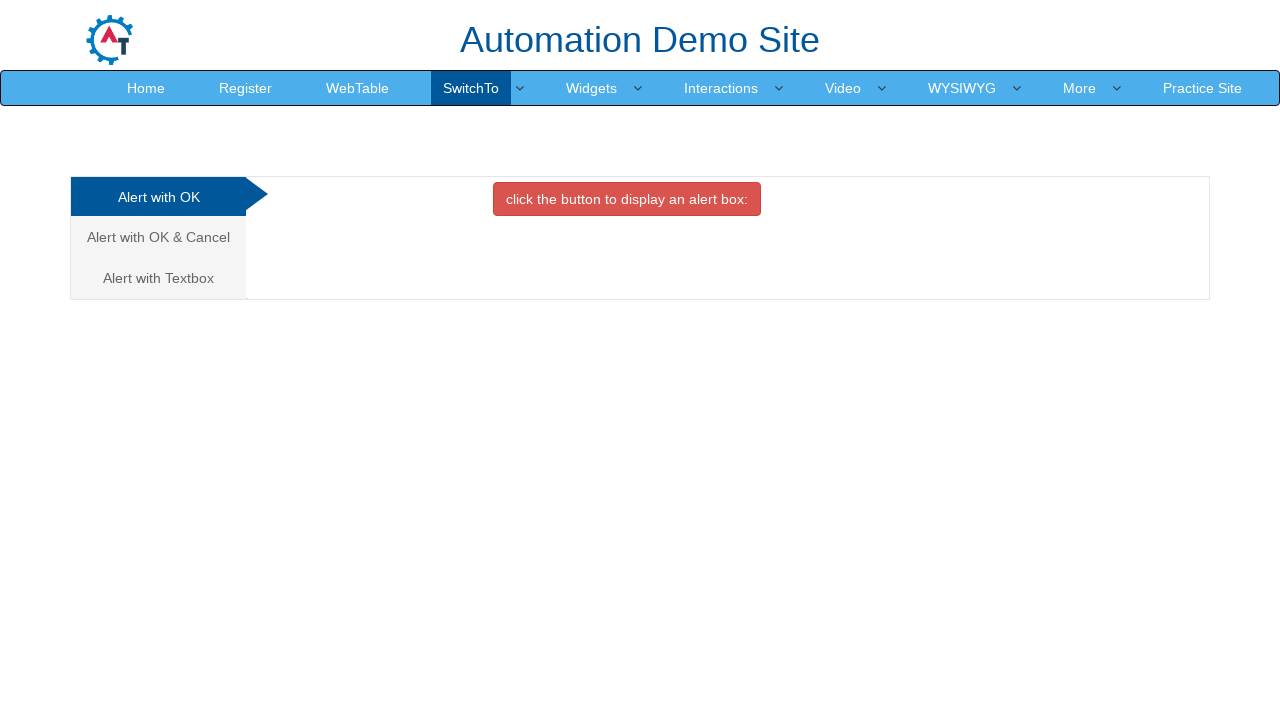

Clicked on the 'Alert with OK & Cancel' tab at (158, 237) on xpath=//a[text()='Alert with OK & Cancel ']
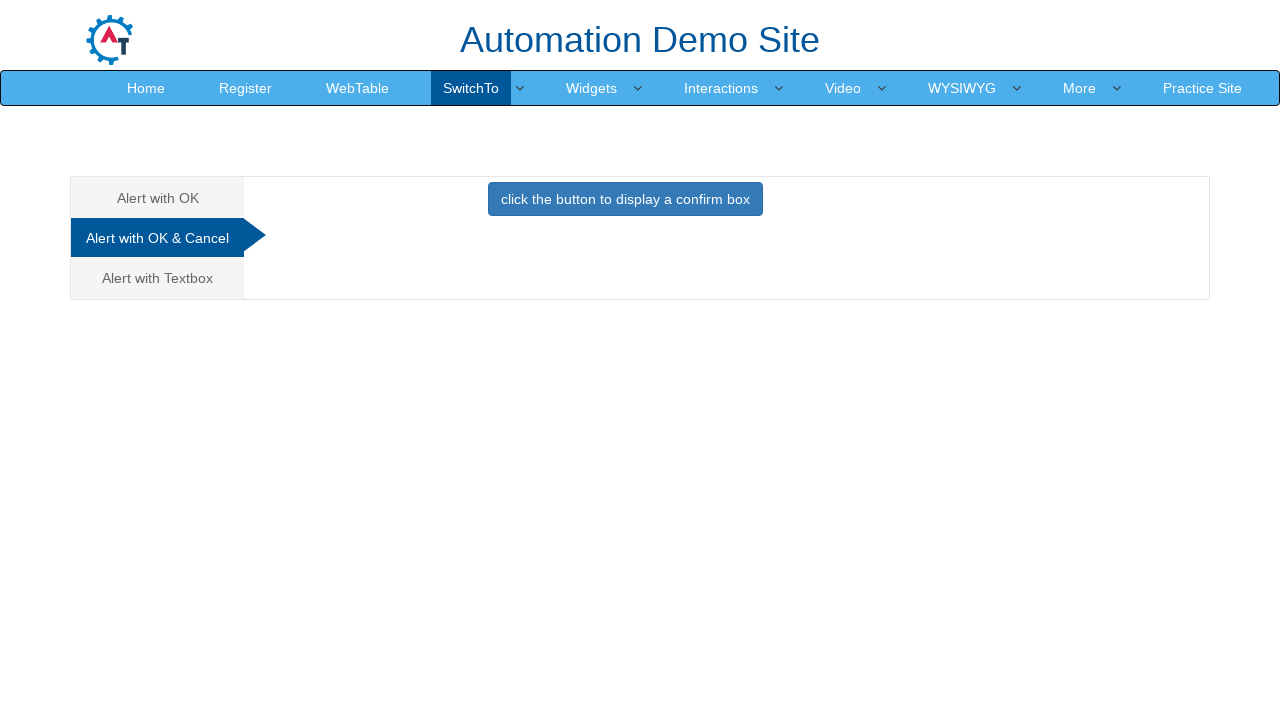

Clicked the confirm button to trigger alert at (625, 199) on xpath=//button[contains(text(),'confirm ')]
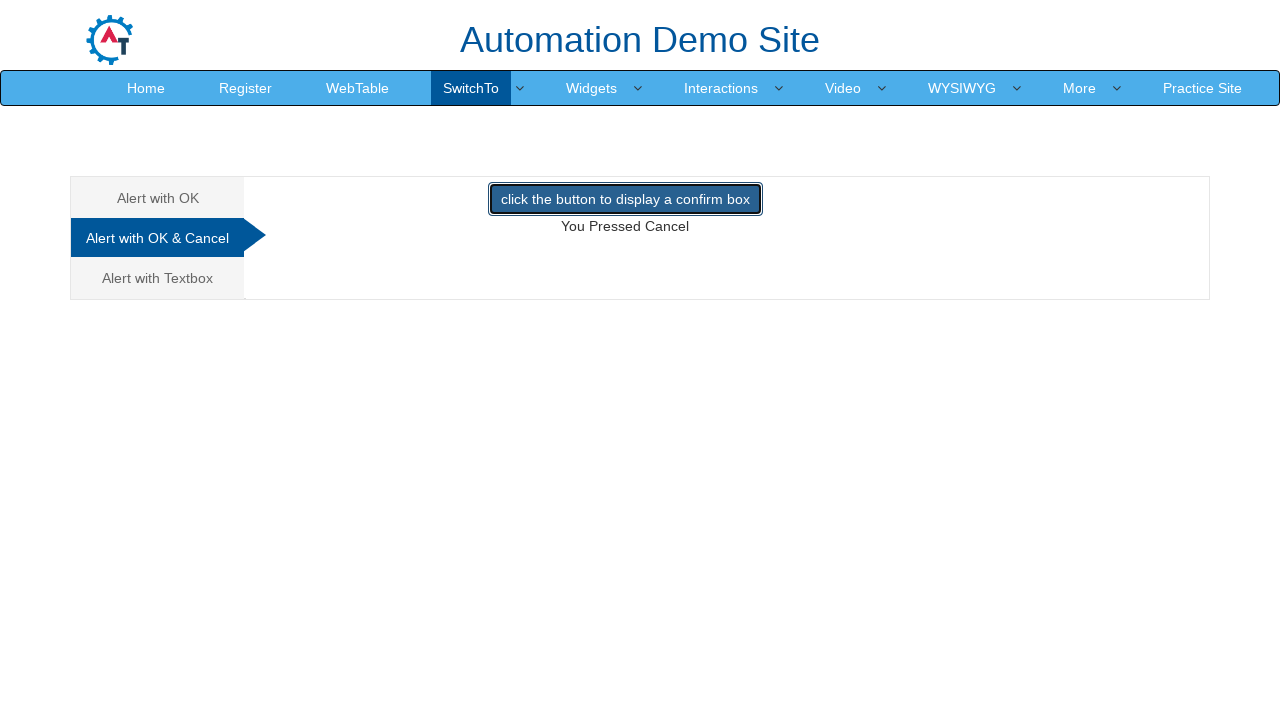

Set up dialog handler to accept alerts
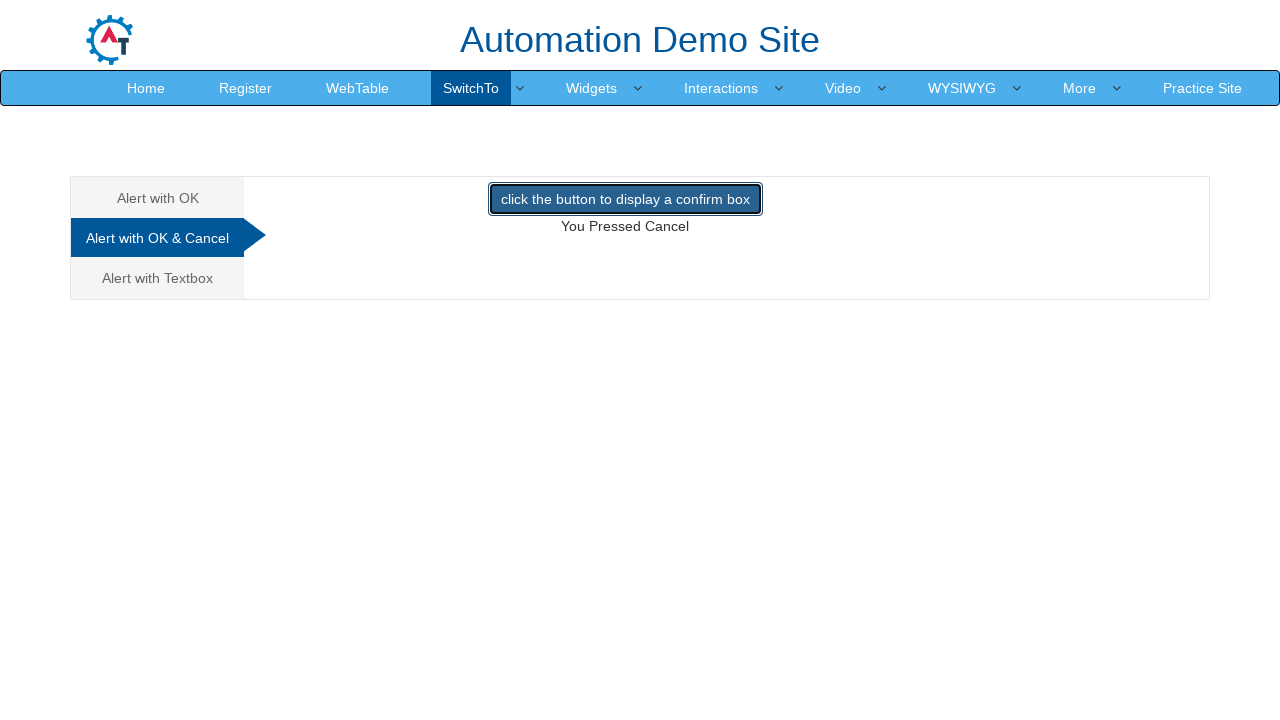

Clicked confirm button again to trigger alert with handler active at (625, 199) on xpath=//button[contains(text(),'confirm ')]
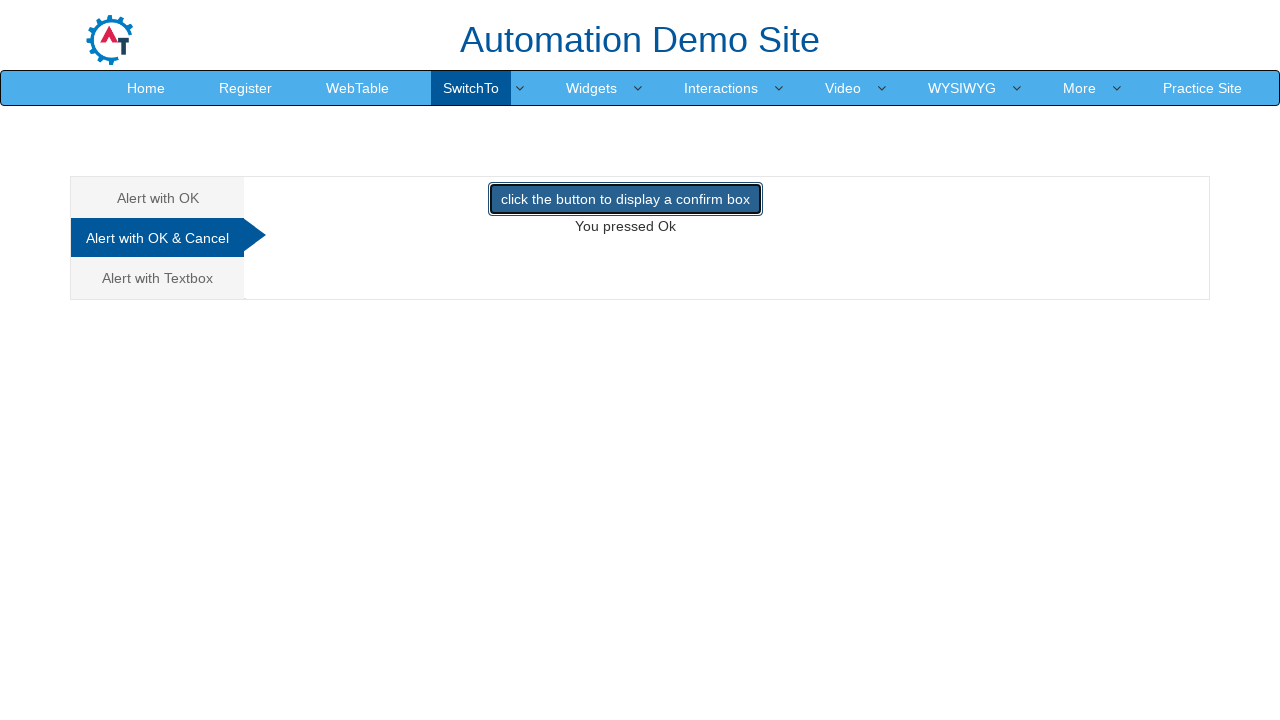

Result message appeared after accepting alert
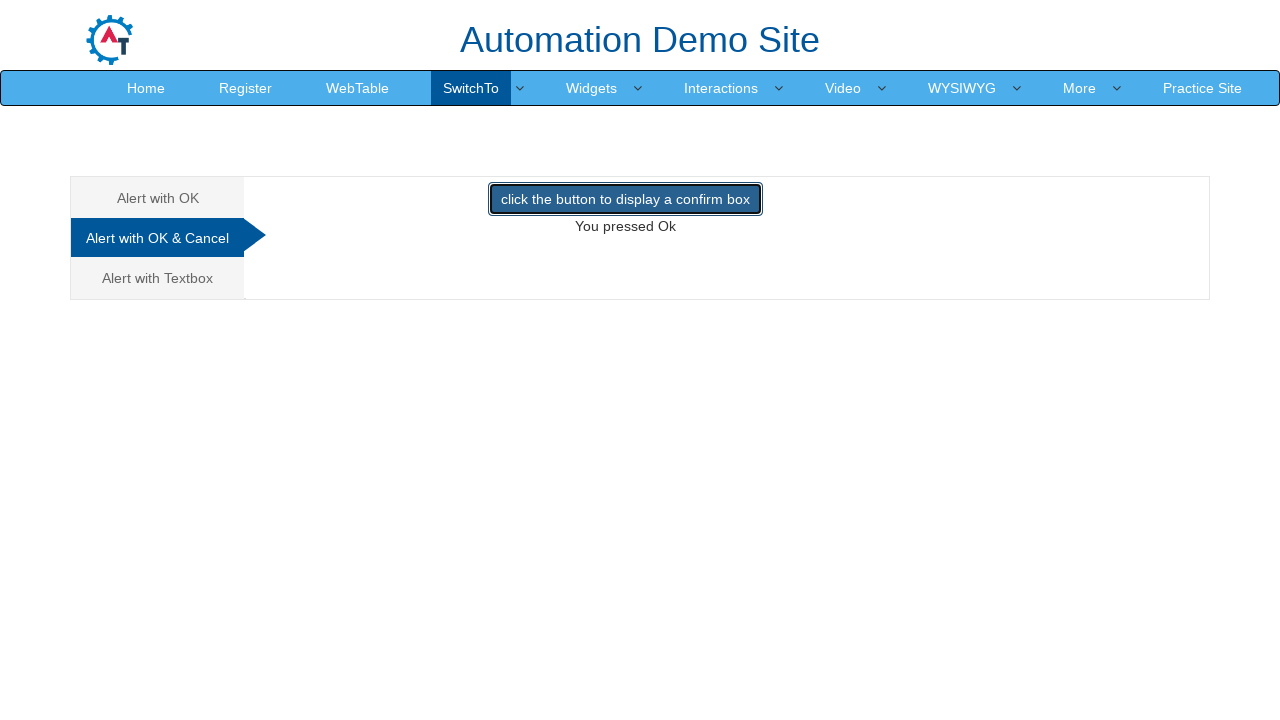

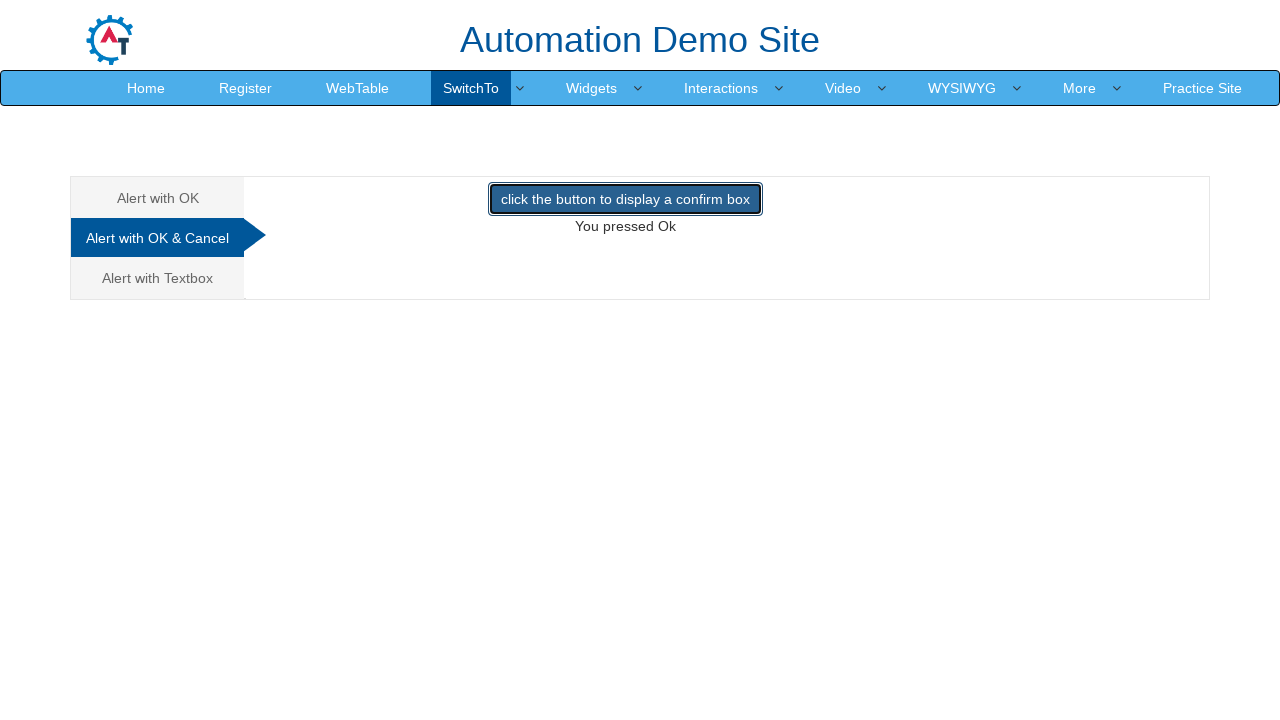